Tests hover functionality by moving mouse over user avatar images and verifying that user names appear on hover

Starting URL: https://the-internet.herokuapp.com/hovers

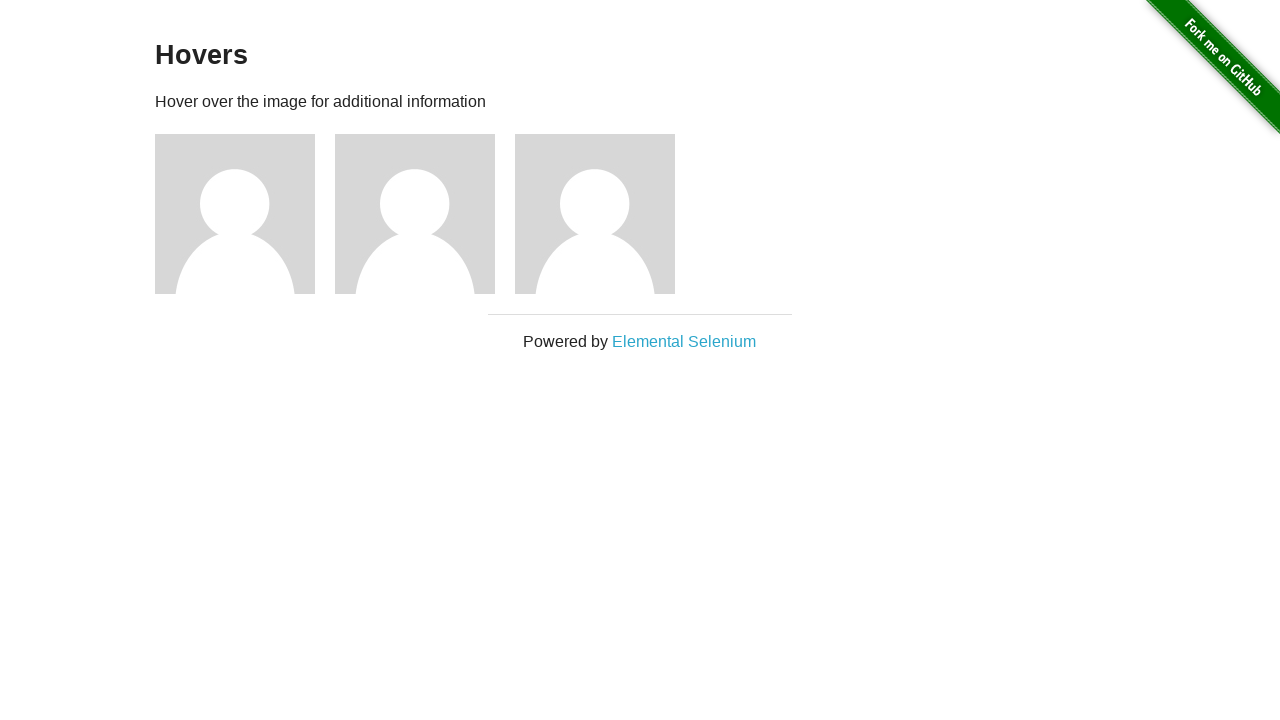

Navigated to the hovers test page
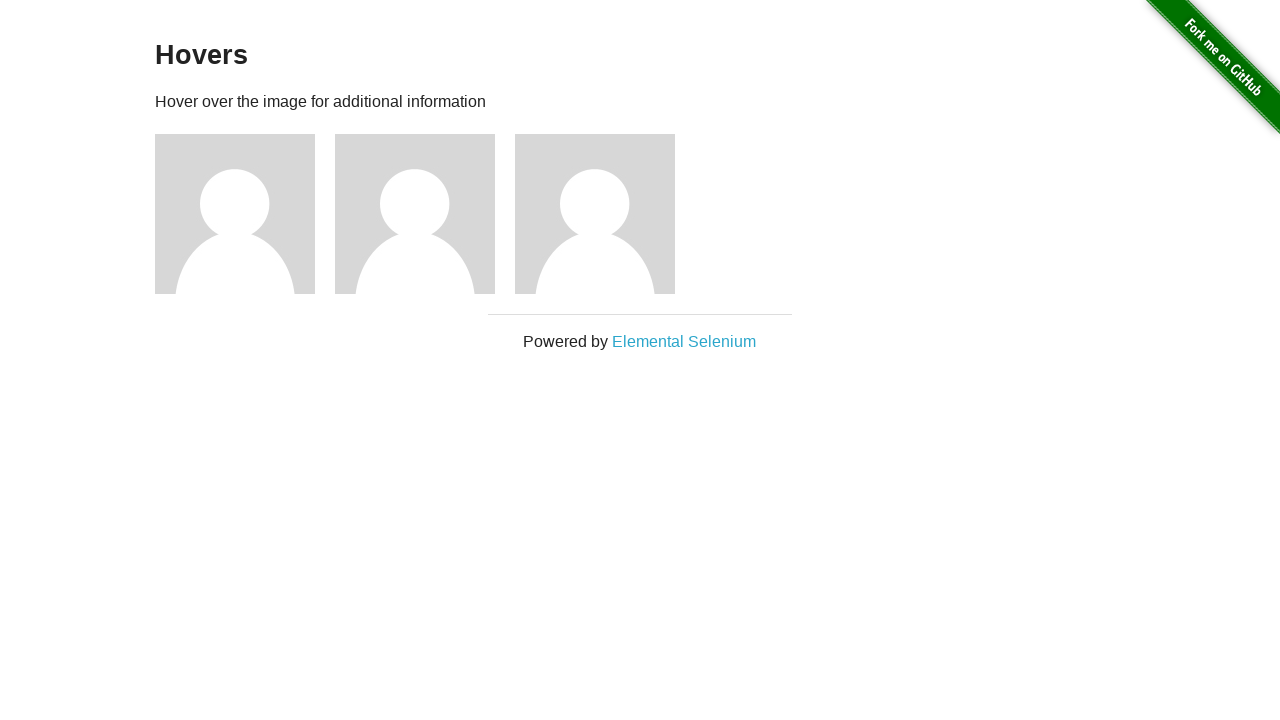

Located all user avatar images
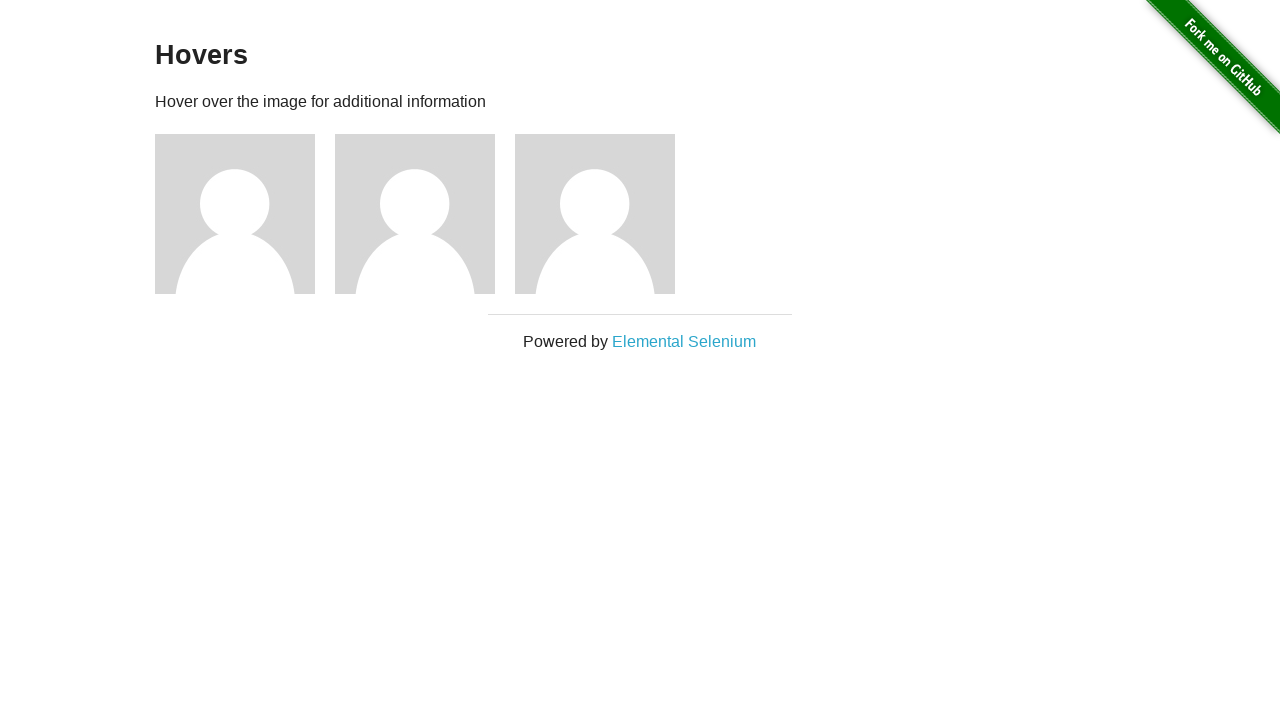

Located all user name elements
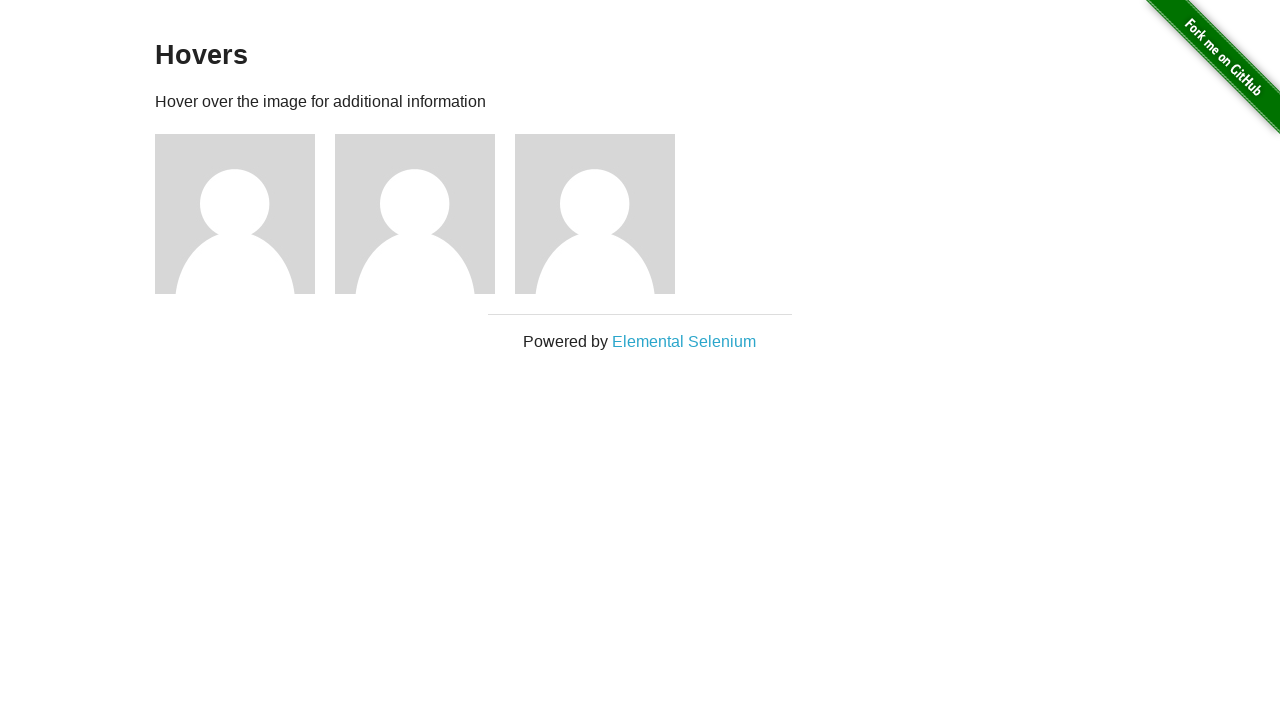

Hovered over user avatar 1 at (235, 214) on img[alt='User Avatar'] >> nth=0
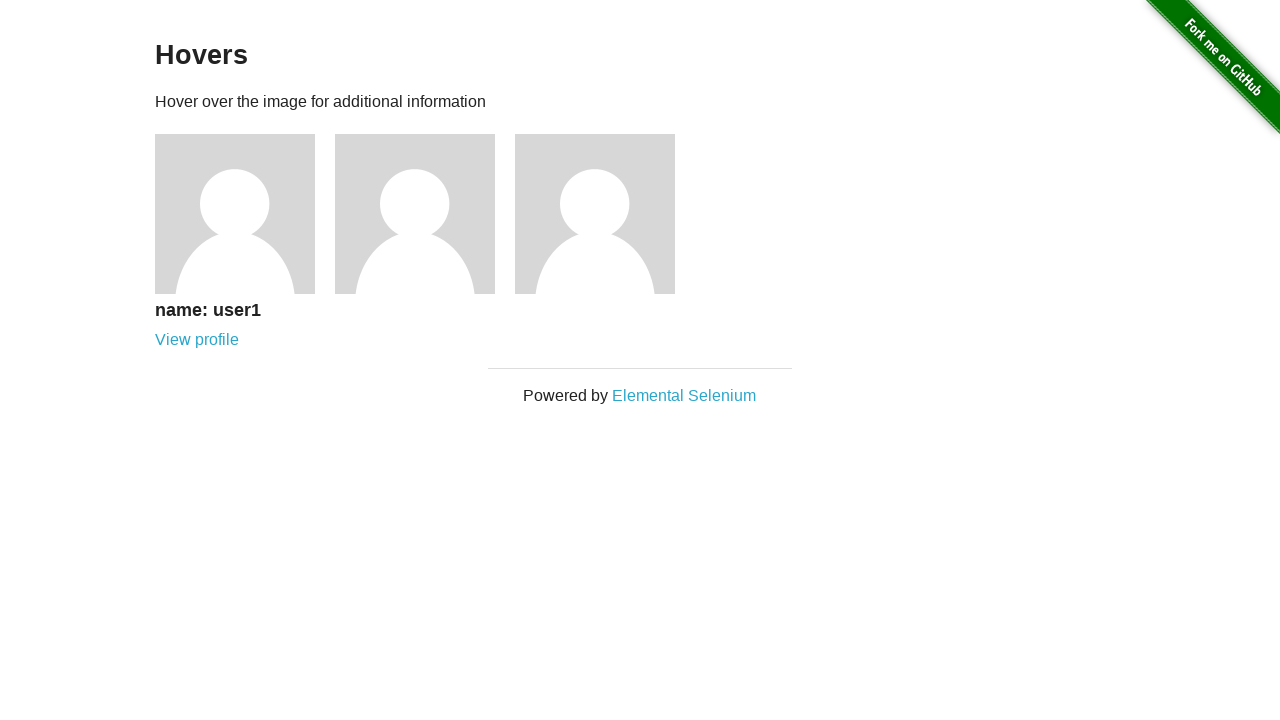

Retrieved text content from user name element 1: 'name: user1'
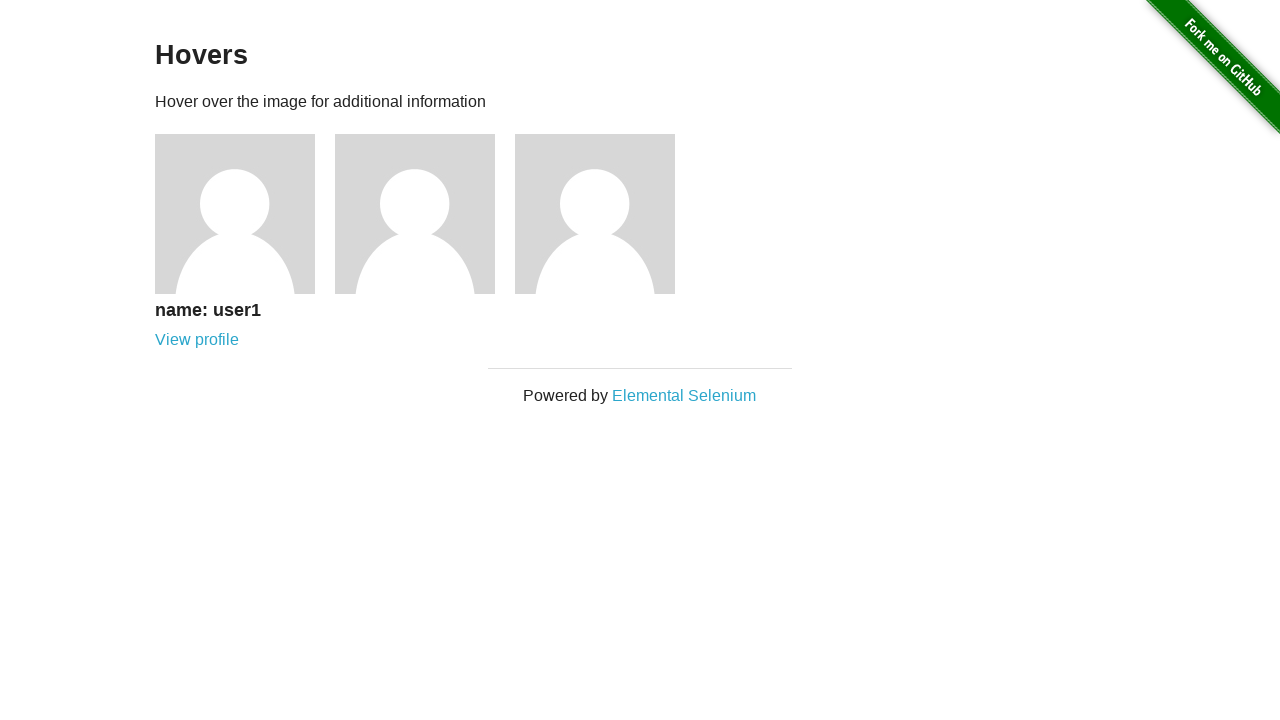

Verified user name matches expected value: name: user1
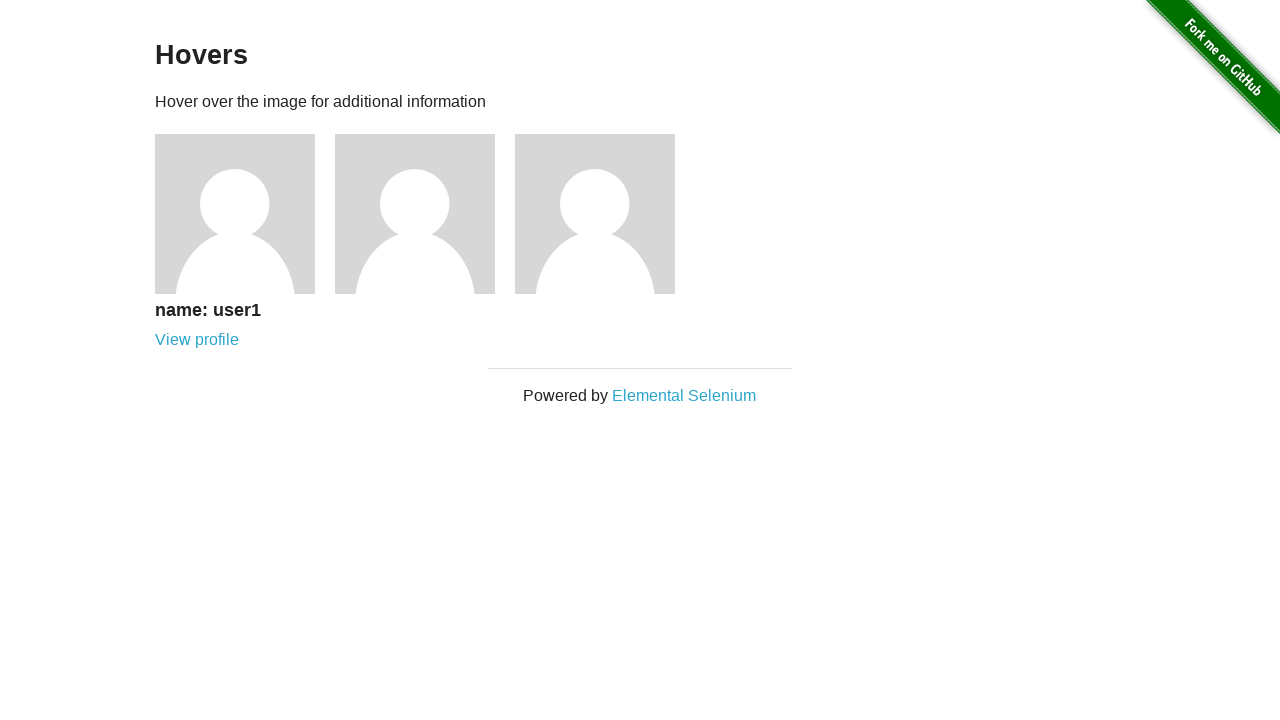

Hovered over user avatar 2 at (415, 214) on img[alt='User Avatar'] >> nth=1
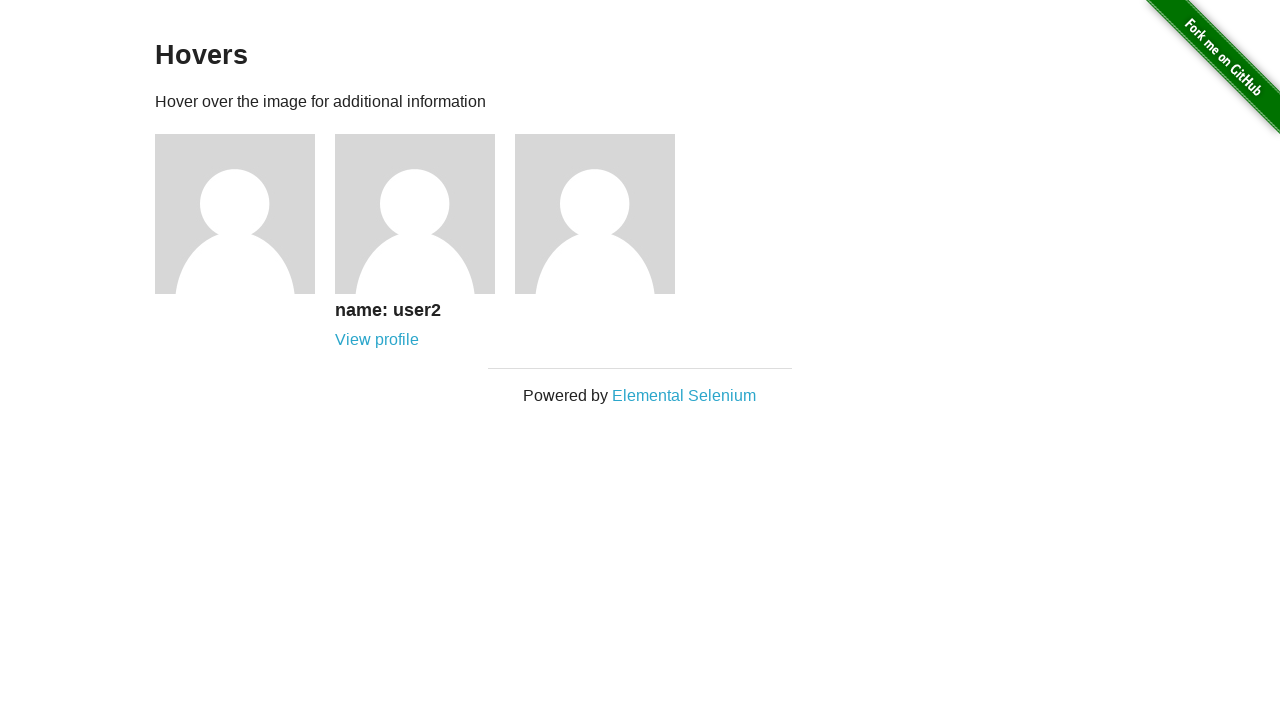

Retrieved text content from user name element 2: 'name: user2'
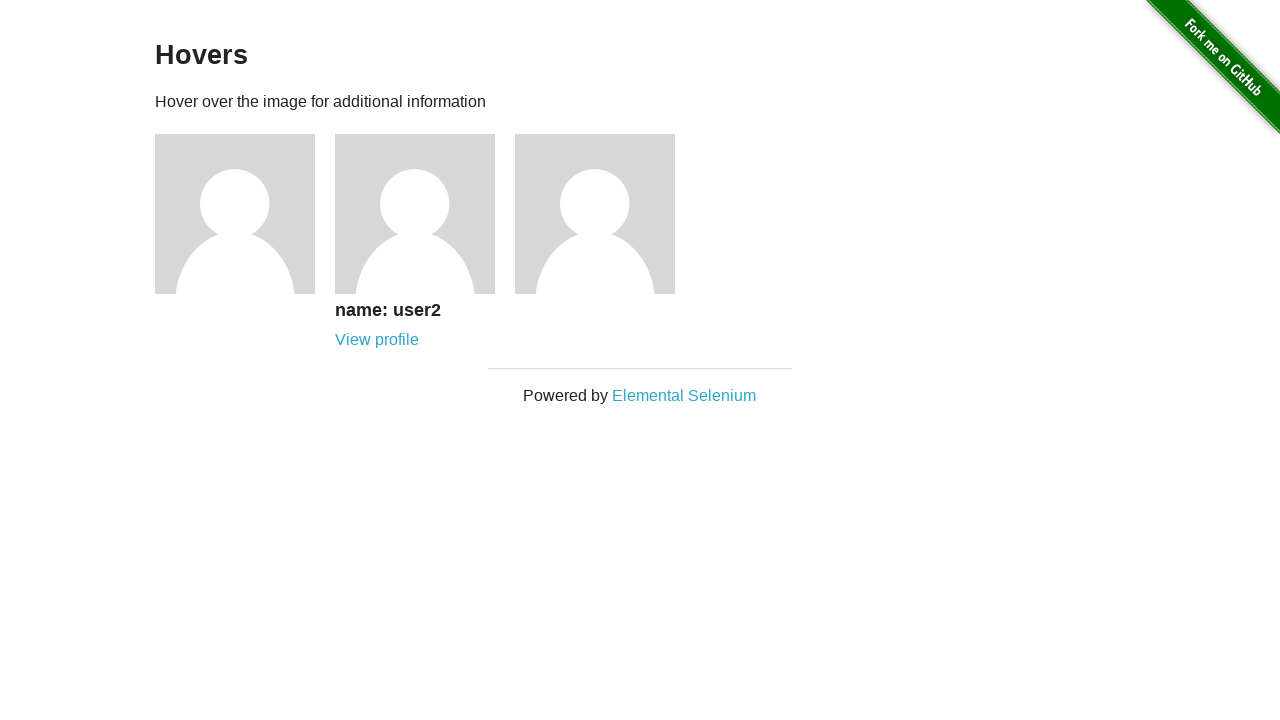

Verified user name matches expected value: name: user2
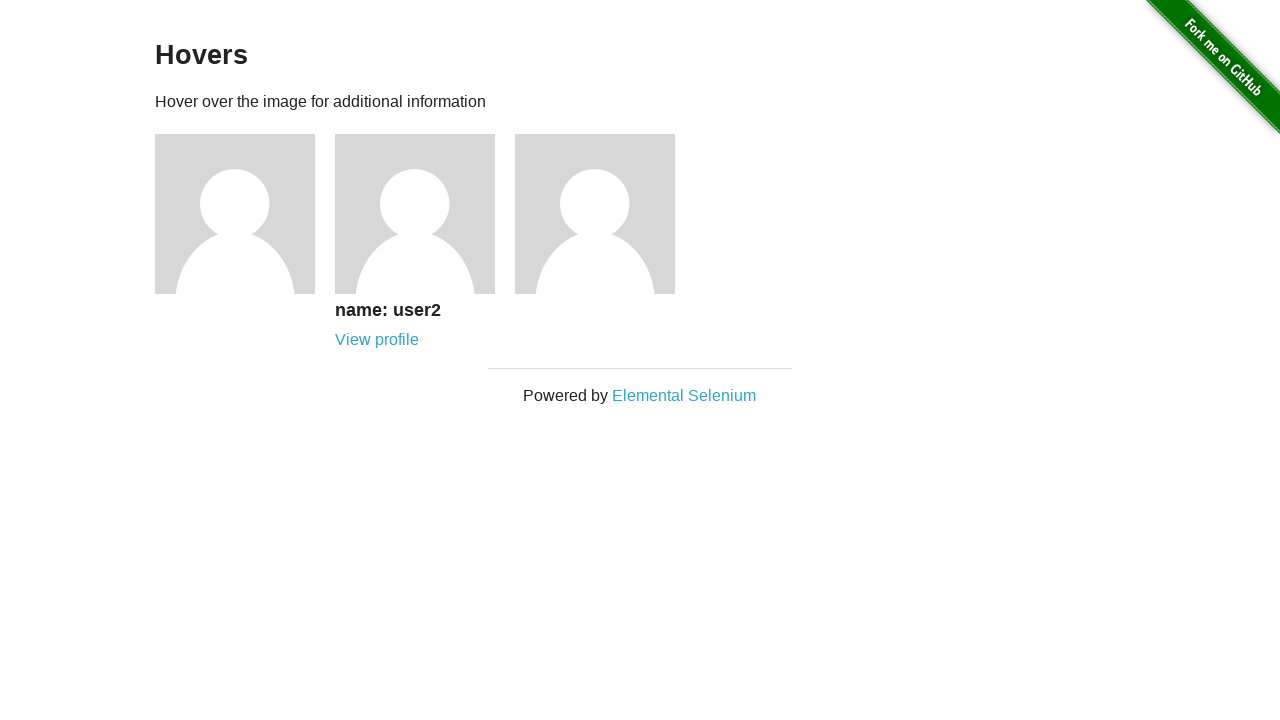

Hovered over user avatar 3 at (595, 214) on img[alt='User Avatar'] >> nth=2
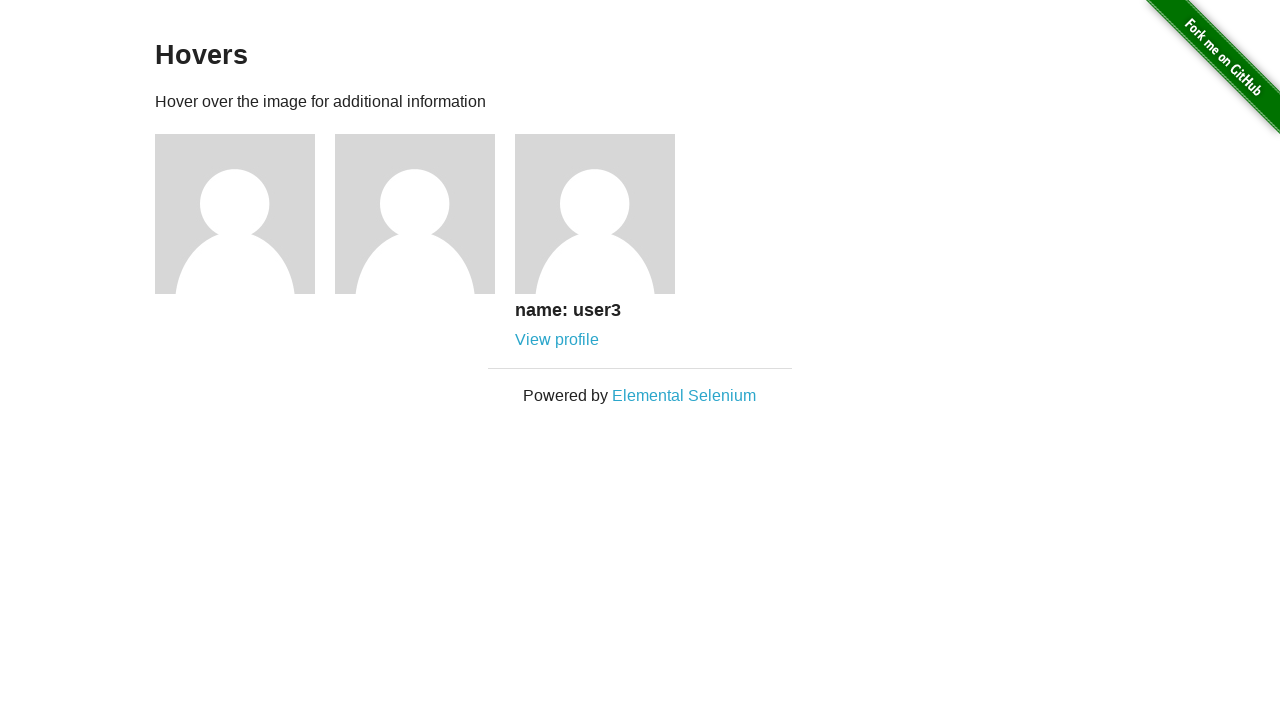

Retrieved text content from user name element 3: 'name: user3'
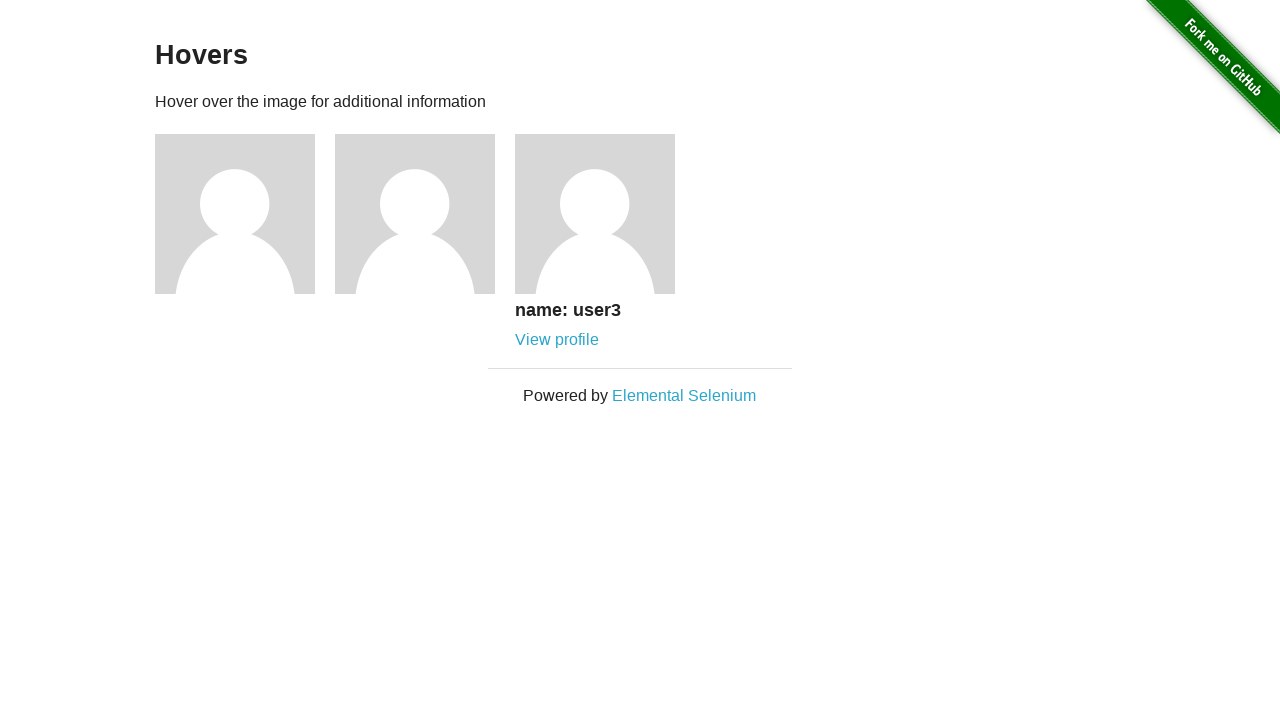

Verified user name matches expected value: name: user3
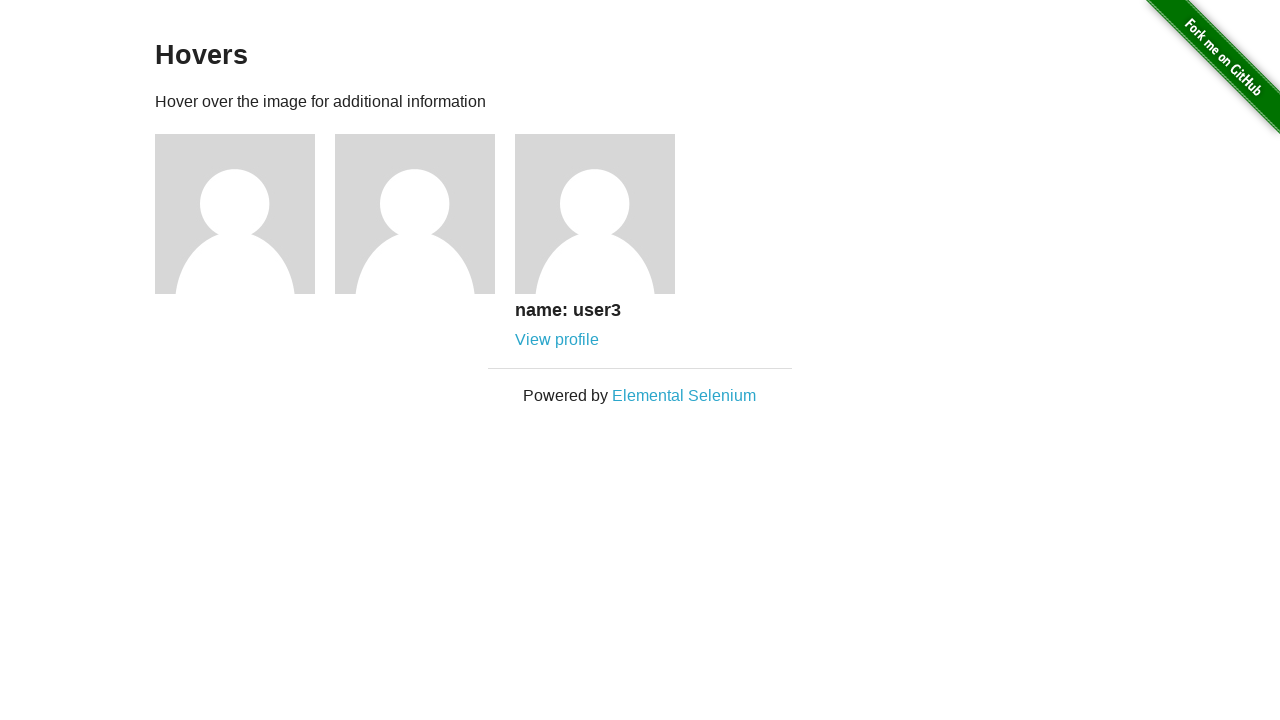

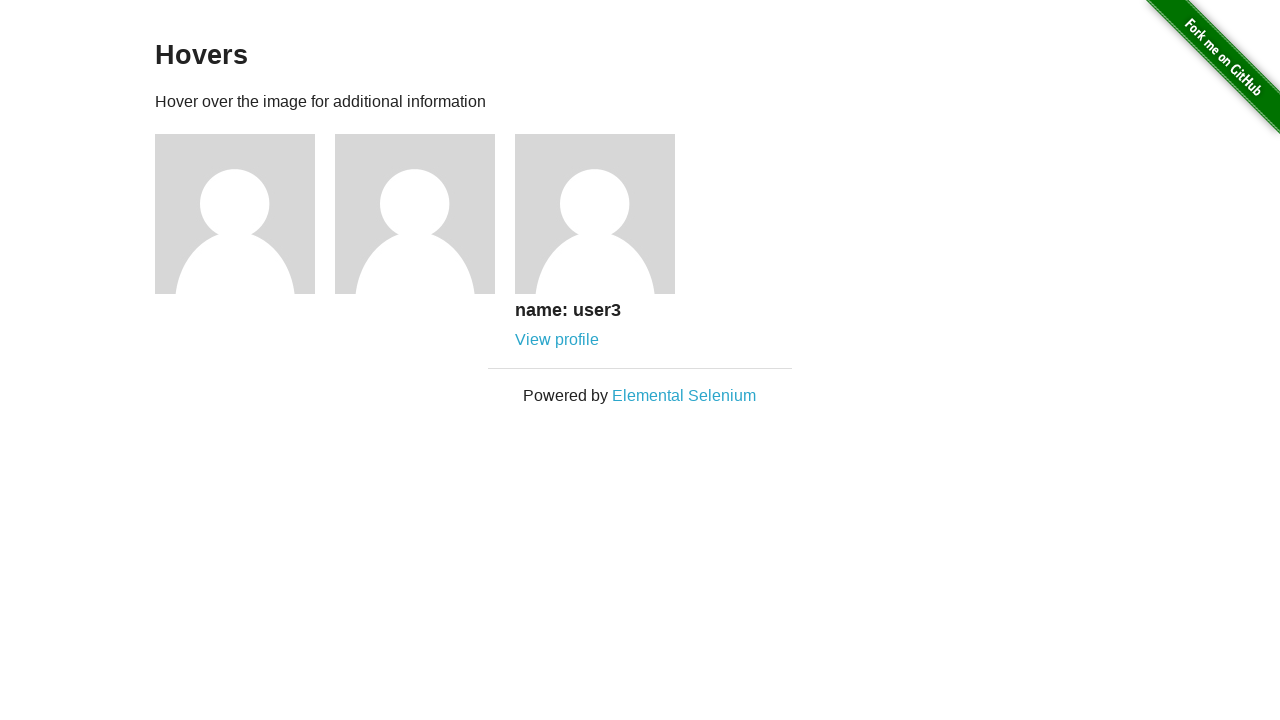